Tests CSS selector functionality by filling and clearing an email input field multiple times

Starting URL: https://login.ubuntu.com/

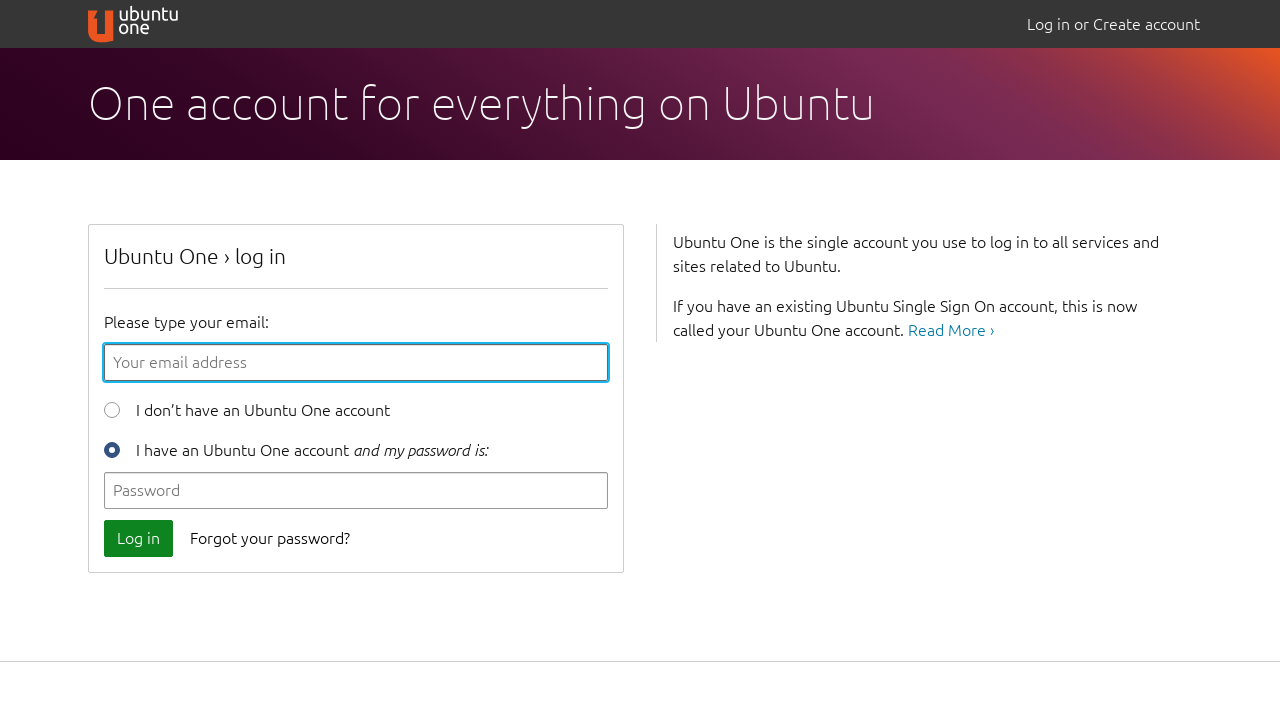

Filled email field with '141414' using ID selector on input#id_email
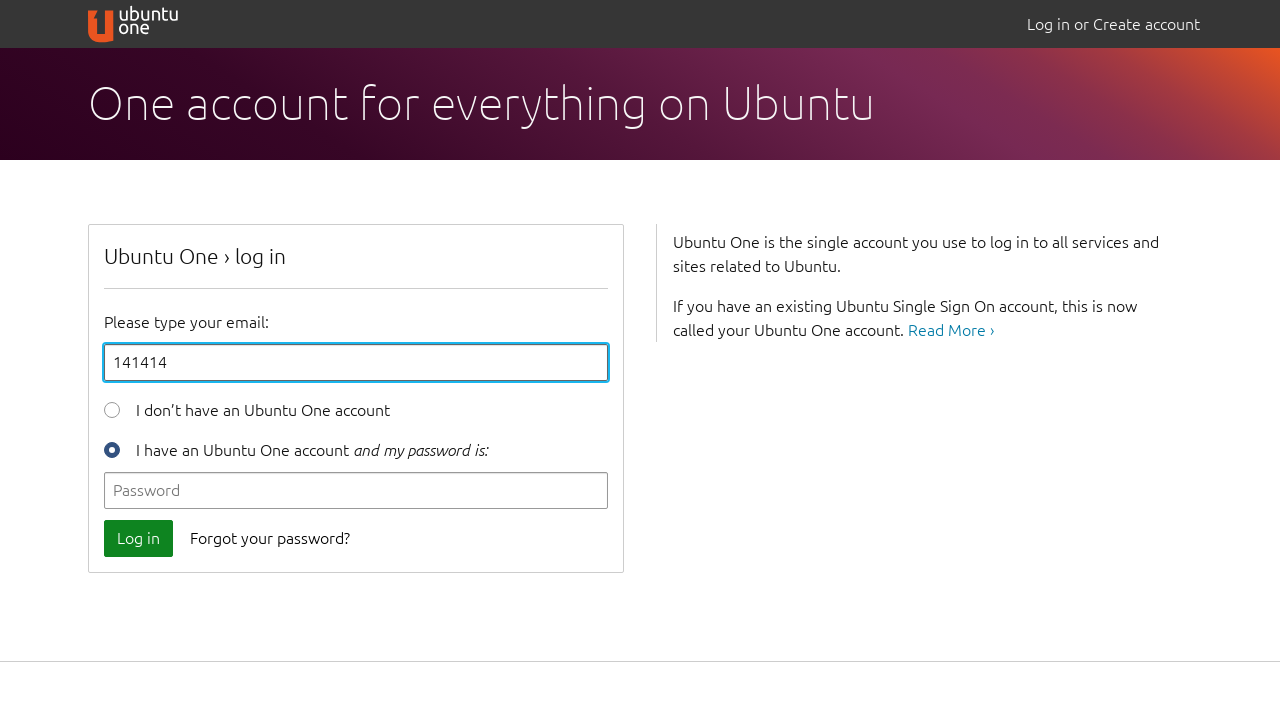

Waited 3 seconds
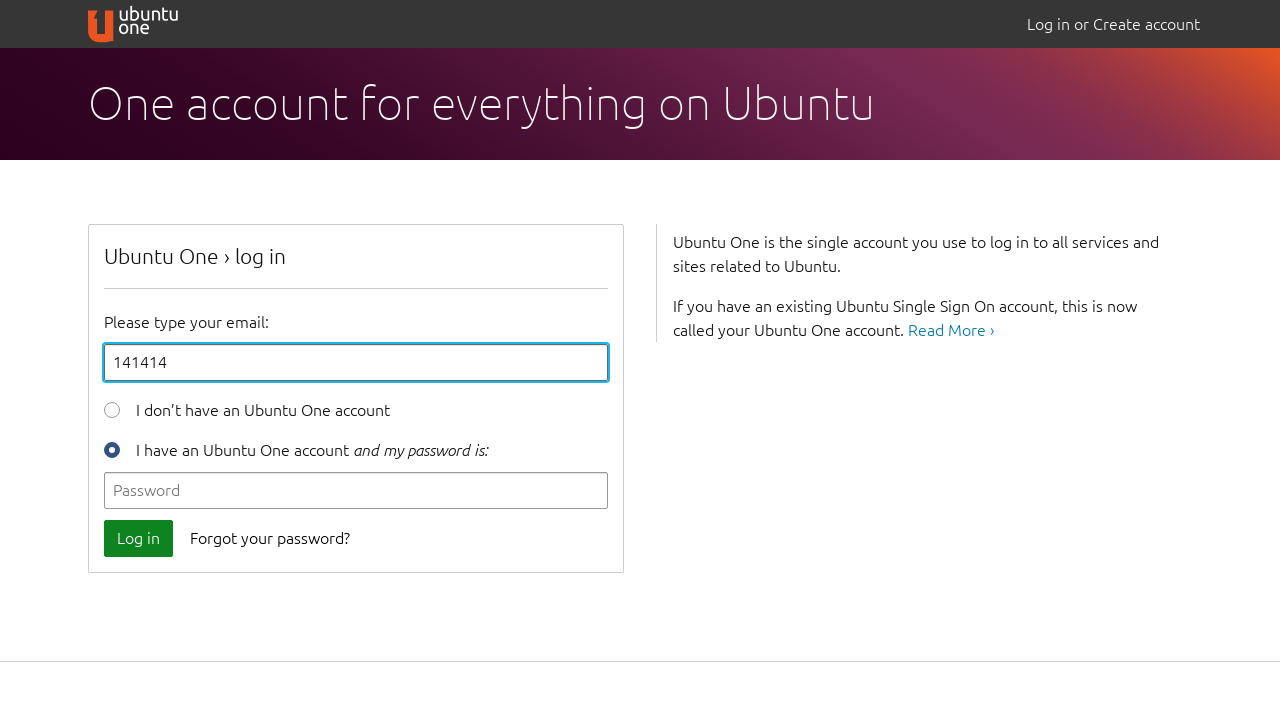

Cleared email field using ID selector on input#id_email
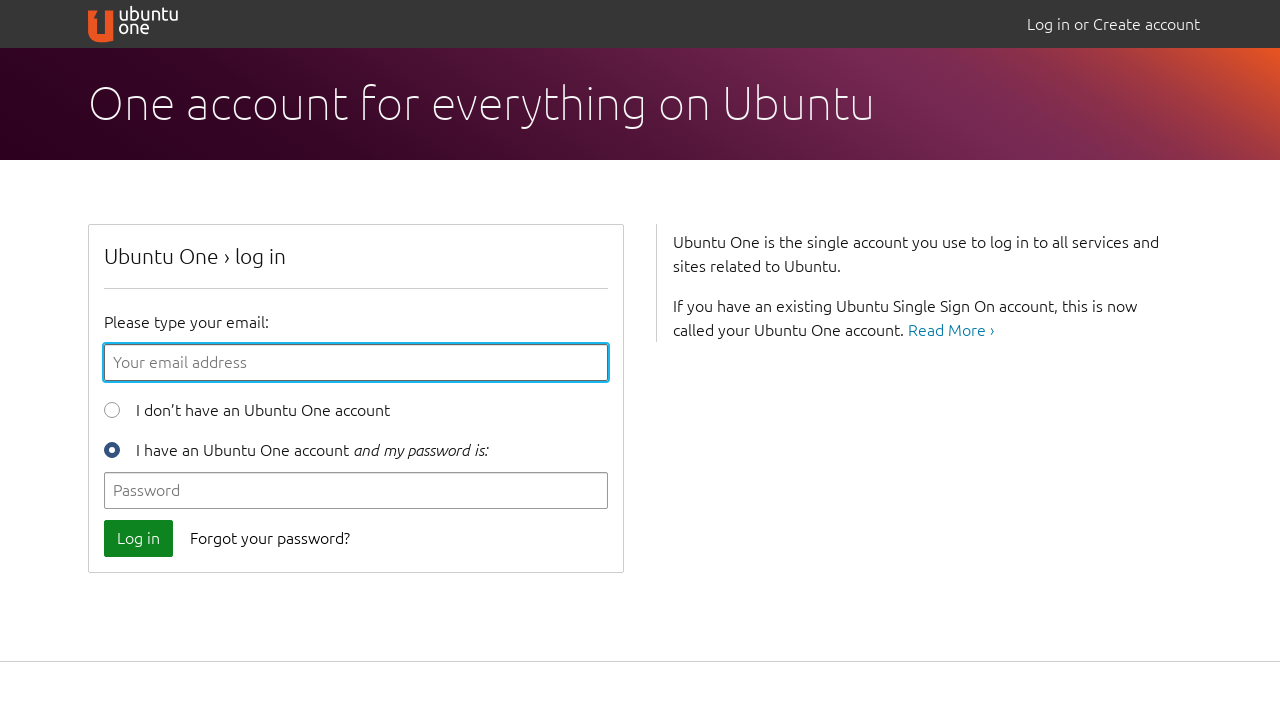

Filled email field with '555555' using placeholder selector on input[placeholder='Your email address']
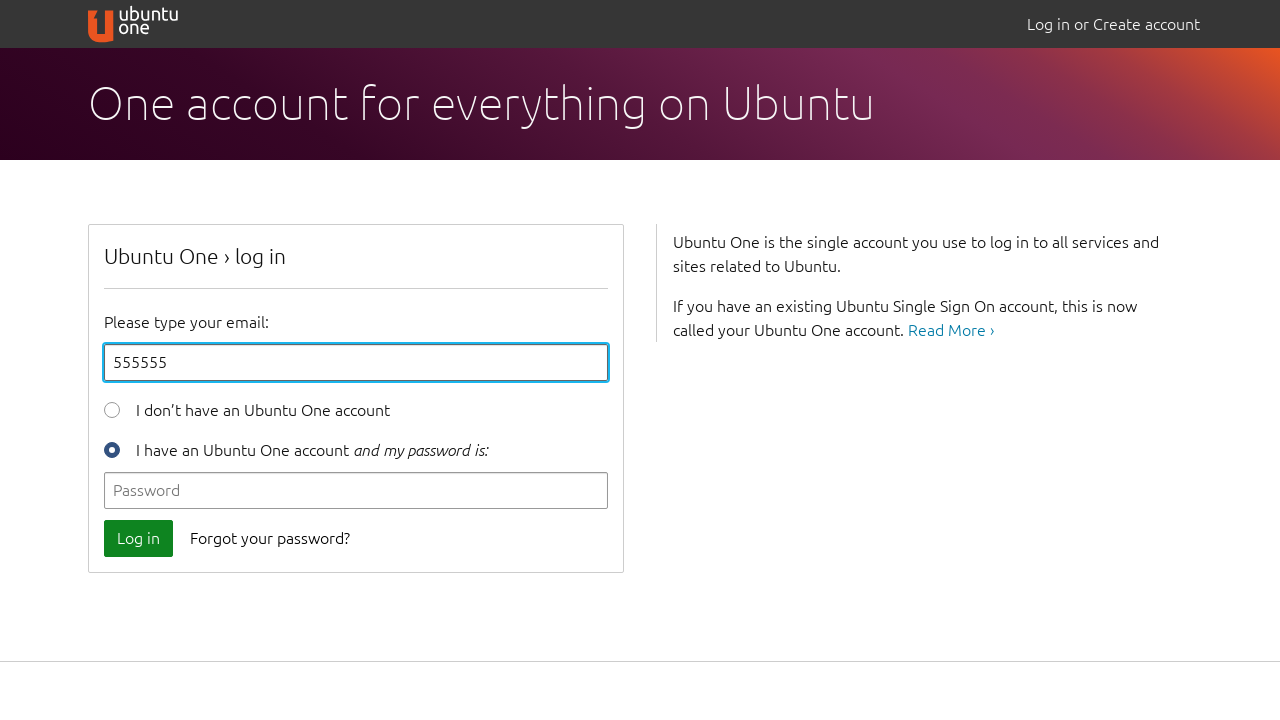

Waited 3 seconds
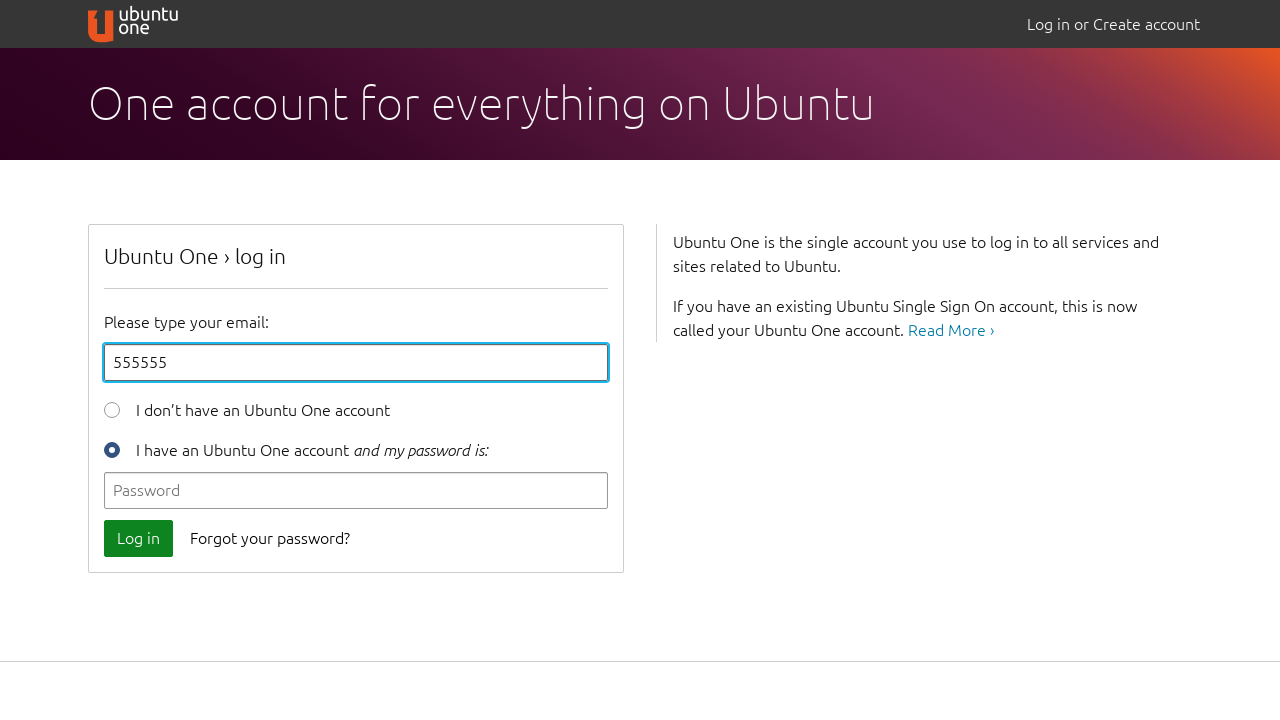

Cleared email field using placeholder selector on input[placeholder='Your email address']
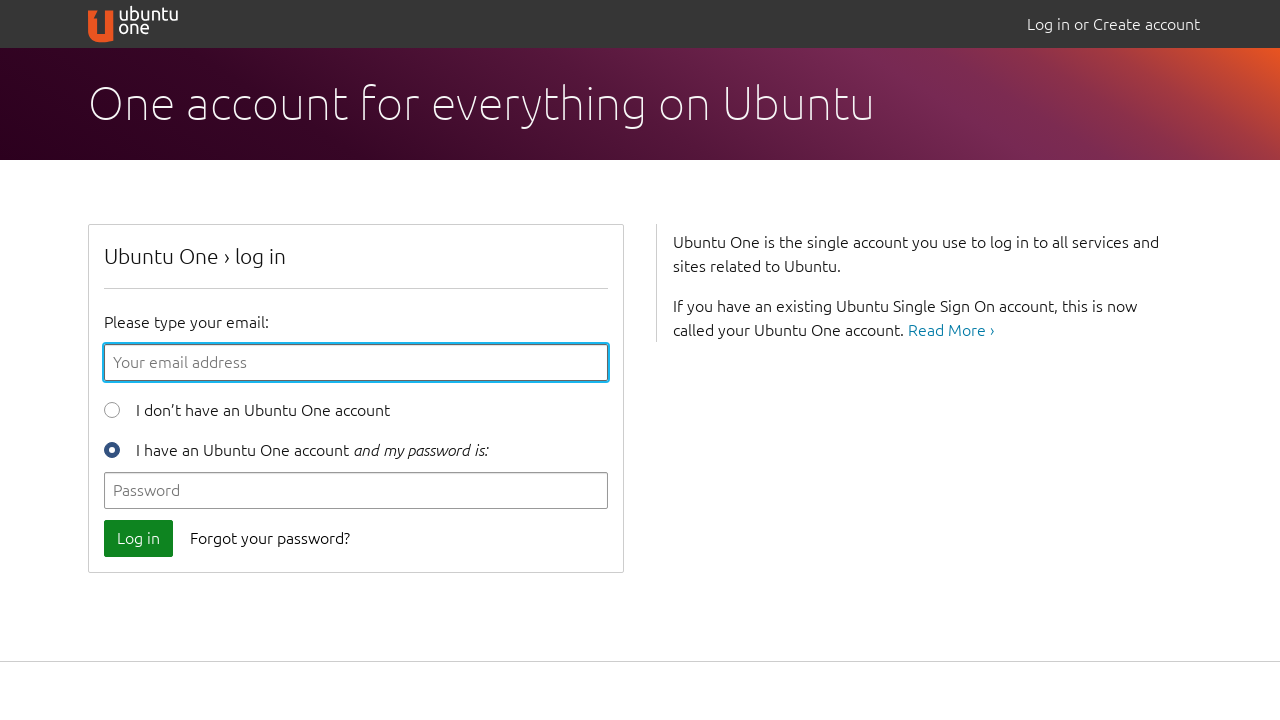

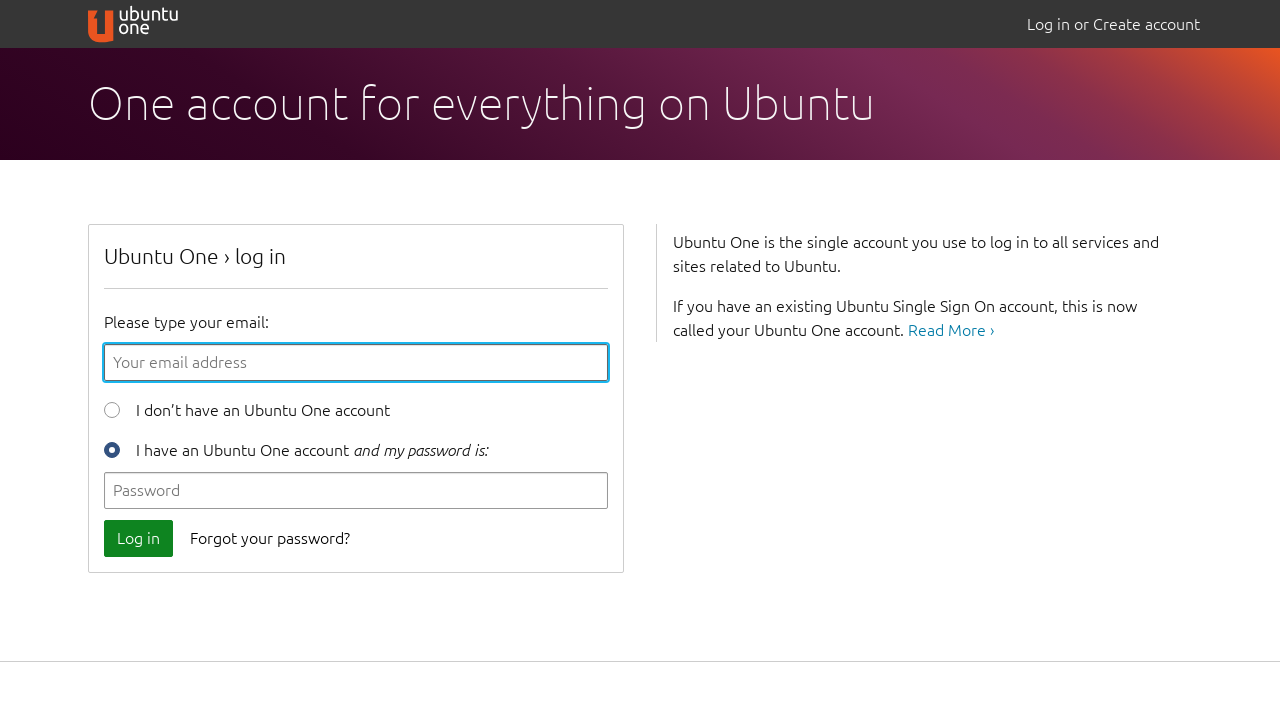